Tests the Shifting Content feature on the-internet.herokuapp.com by navigating to different examples of shifting content (menu element and image) and verifying elements are displayed

Starting URL: https://the-internet.herokuapp.com/

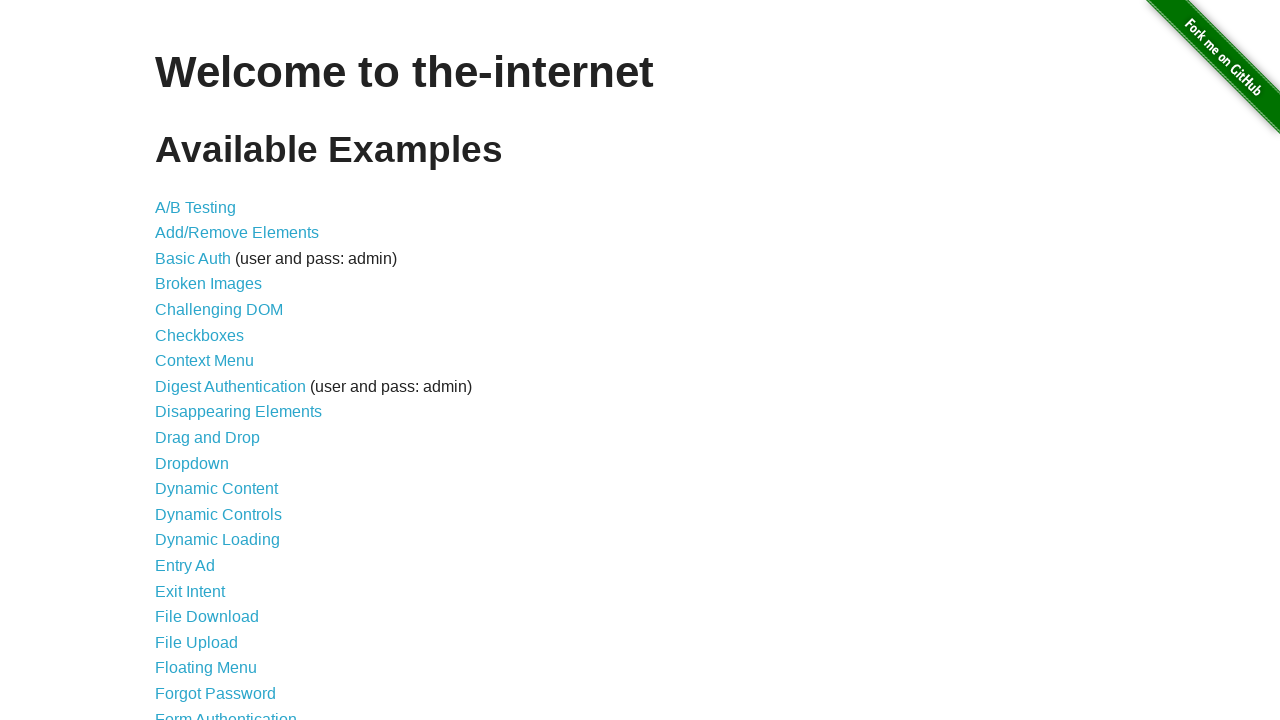

Clicked on Shifting Content link at (212, 523) on xpath=//a[text()='Shifting Content']
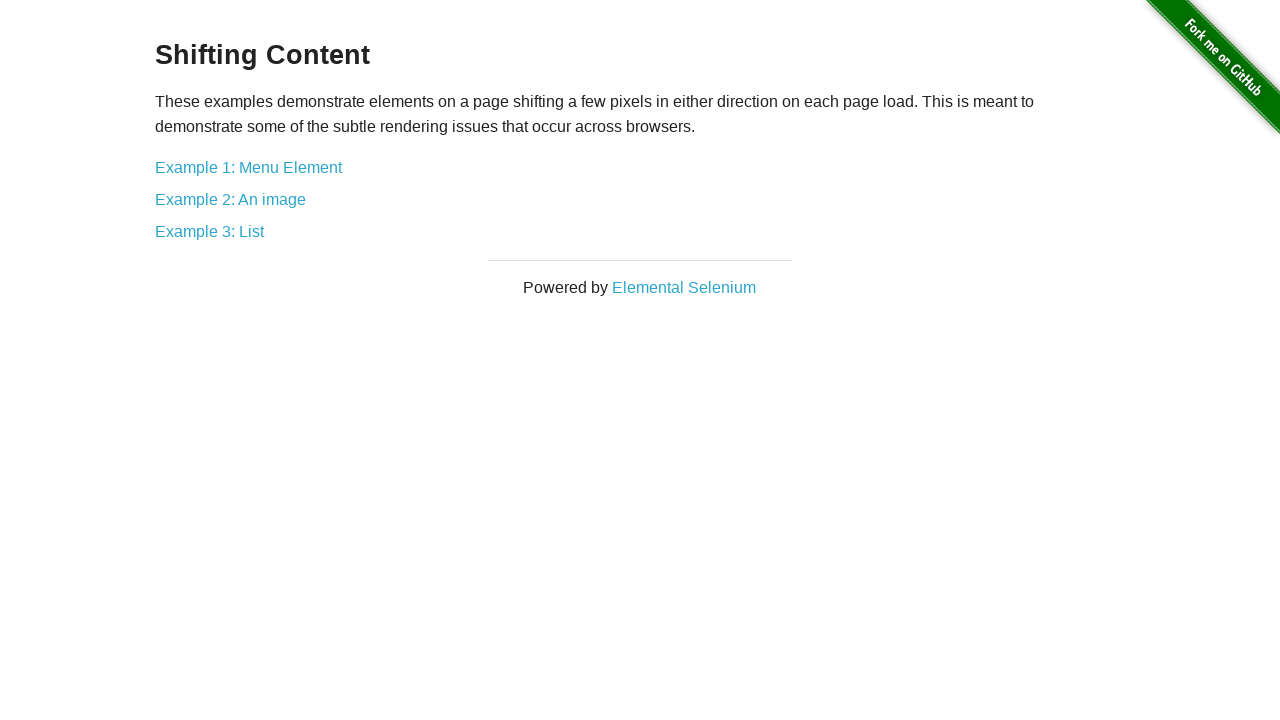

Clicked on Example 1: Menu Element at (248, 167) on xpath=//a[text()='Example 1: Menu Element']
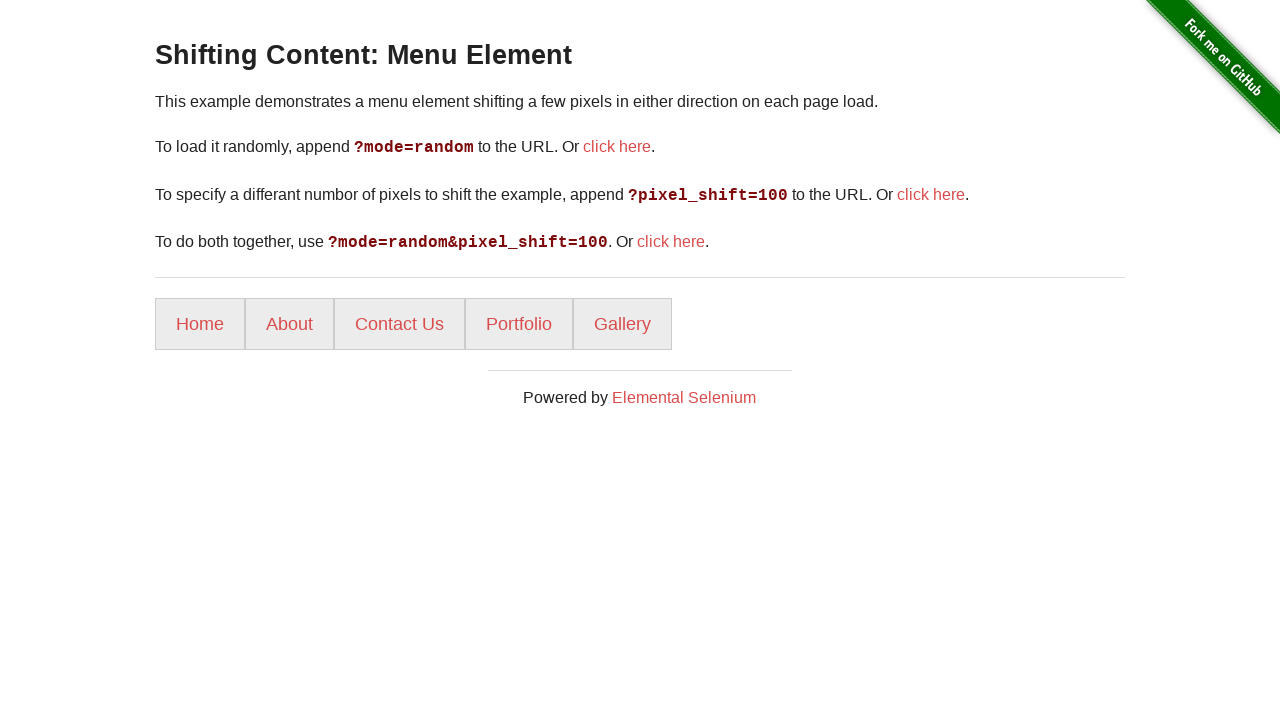

Verified the random mode link is displayed
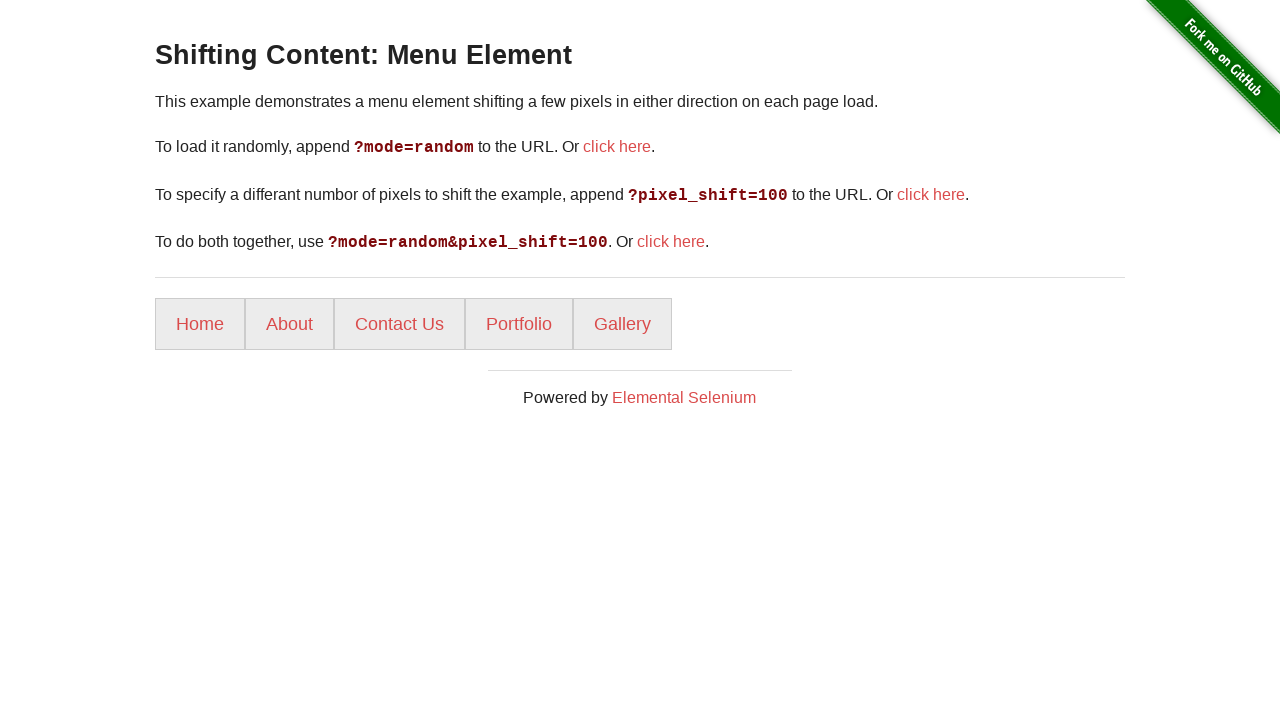

Navigated back from Example 1
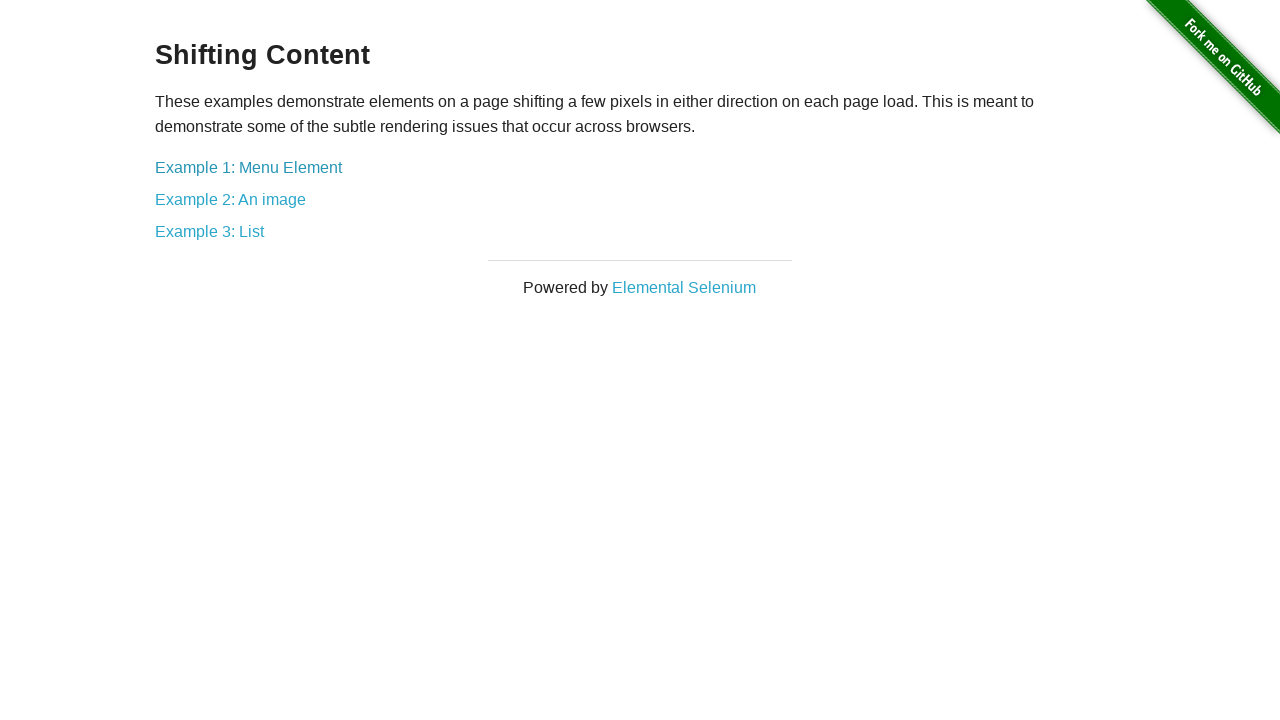

Clicked on Example 2: An image at (230, 199) on xpath=//a[text()='Example 2: An image']
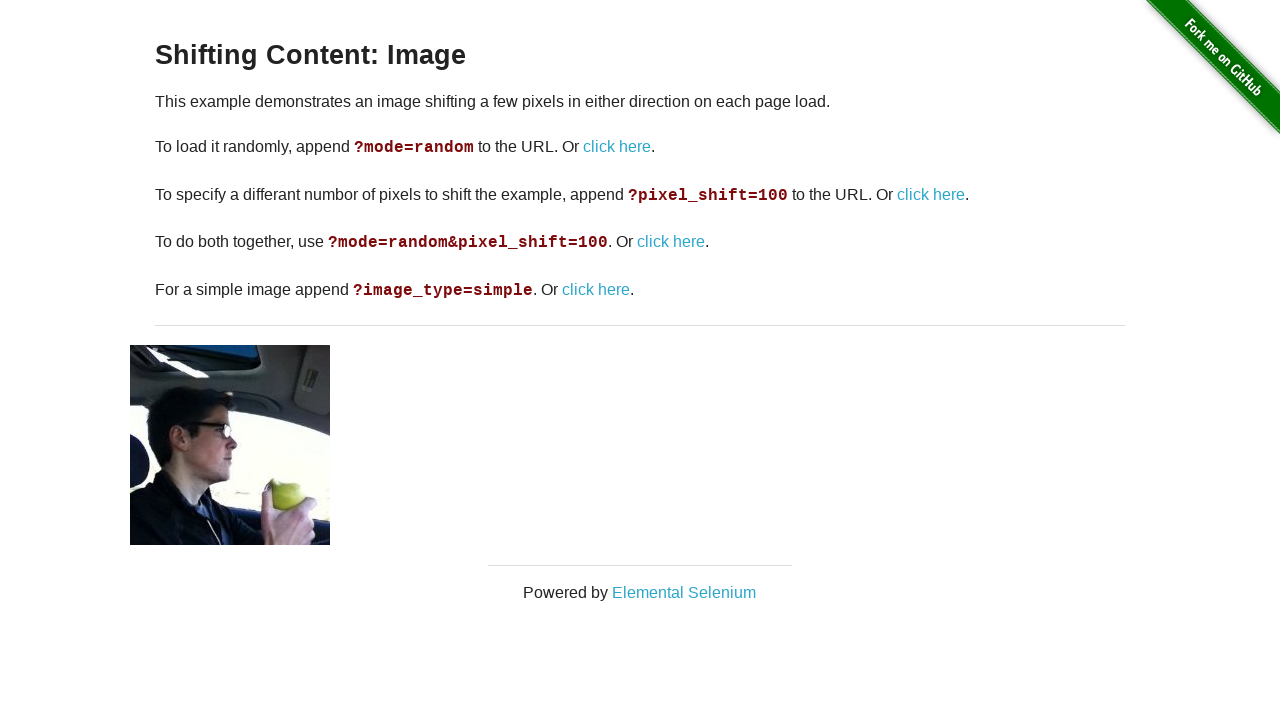

Verified the image element is displayed
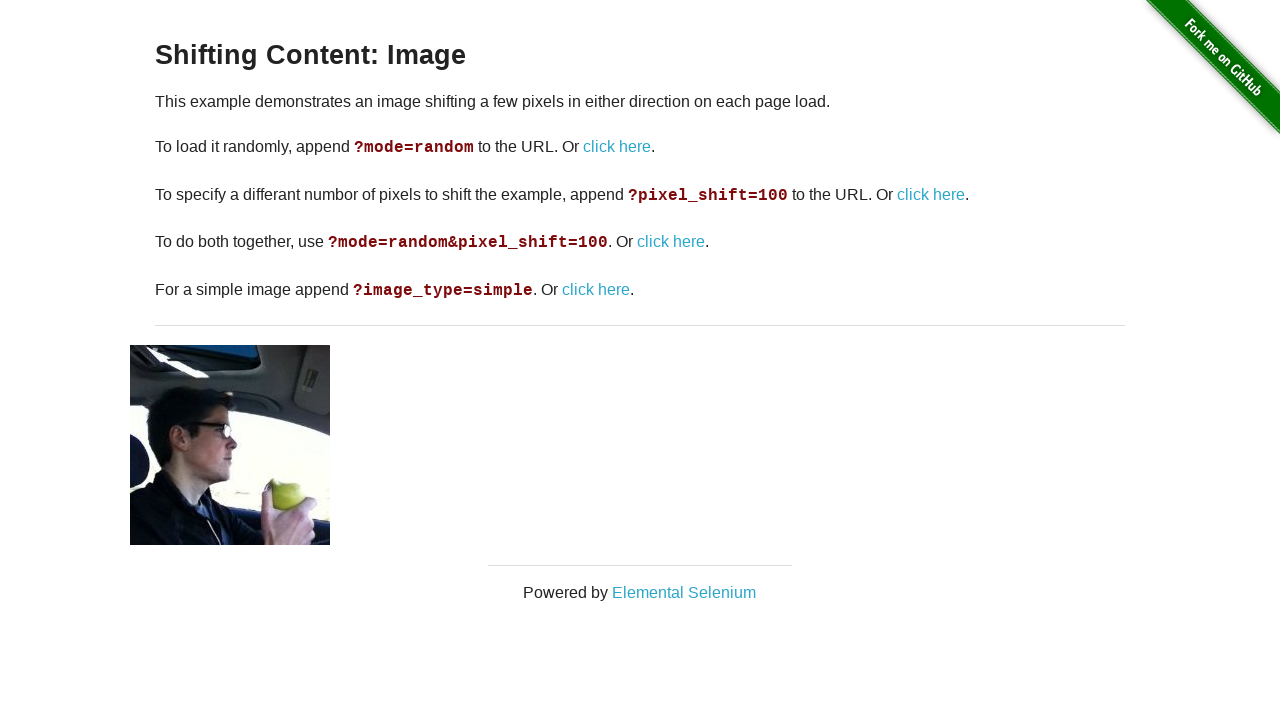

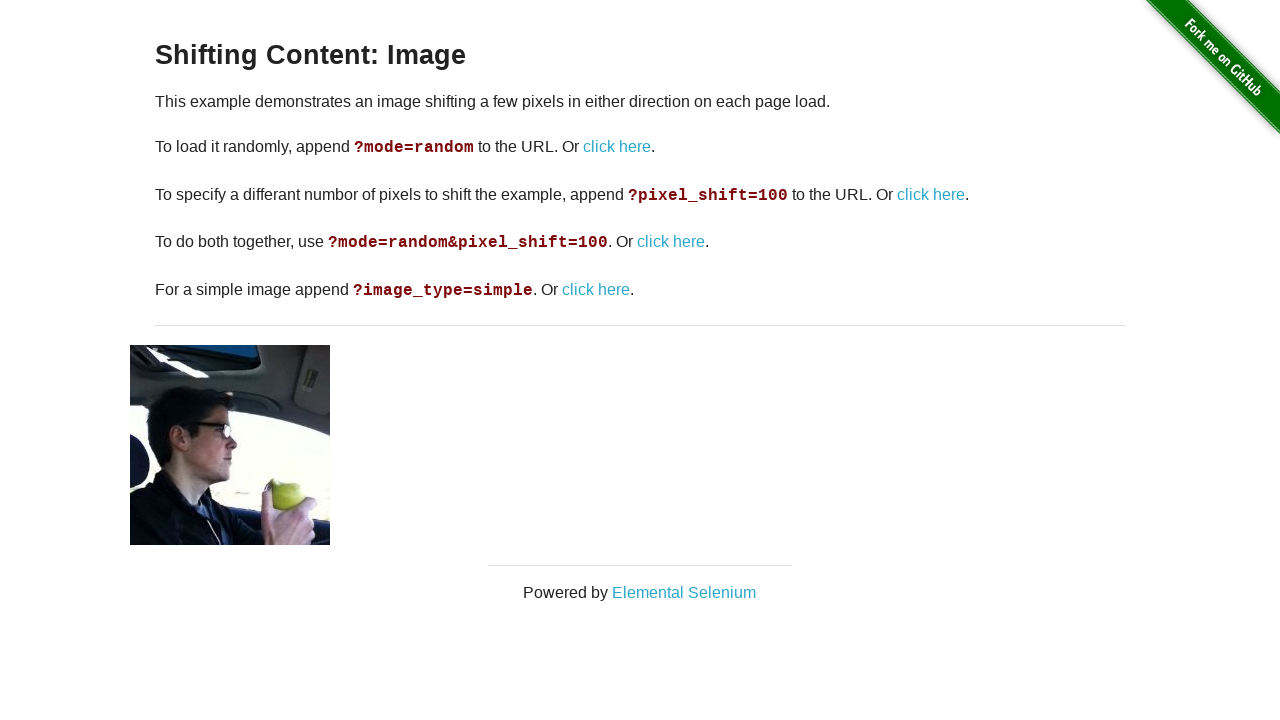